Tests menu hover functionality by hovering over a main menu item to reveal a submenu, then hovering over a submenu item to reveal a sub-submenu list.

Starting URL: https://demoqa.com/menu#

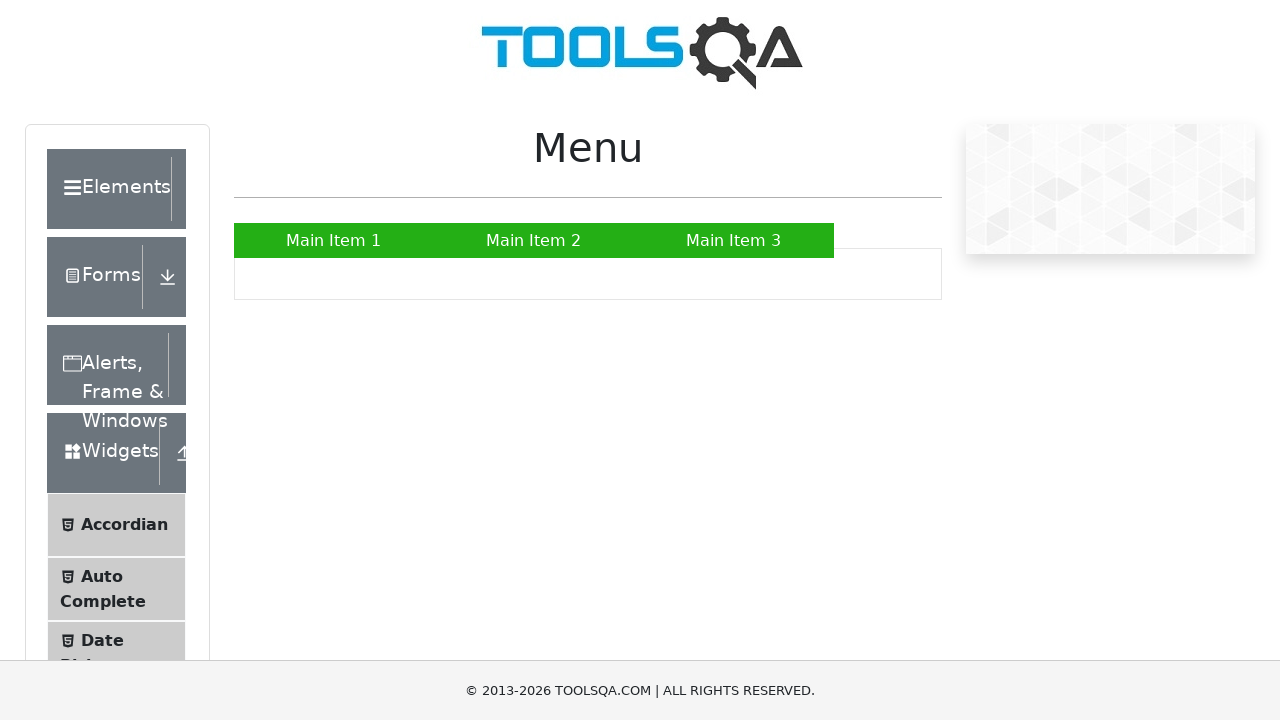

Hovered over Main Item 2 in the navigation menu at (534, 240) on xpath=//*[@id='nav']/li[2]/a
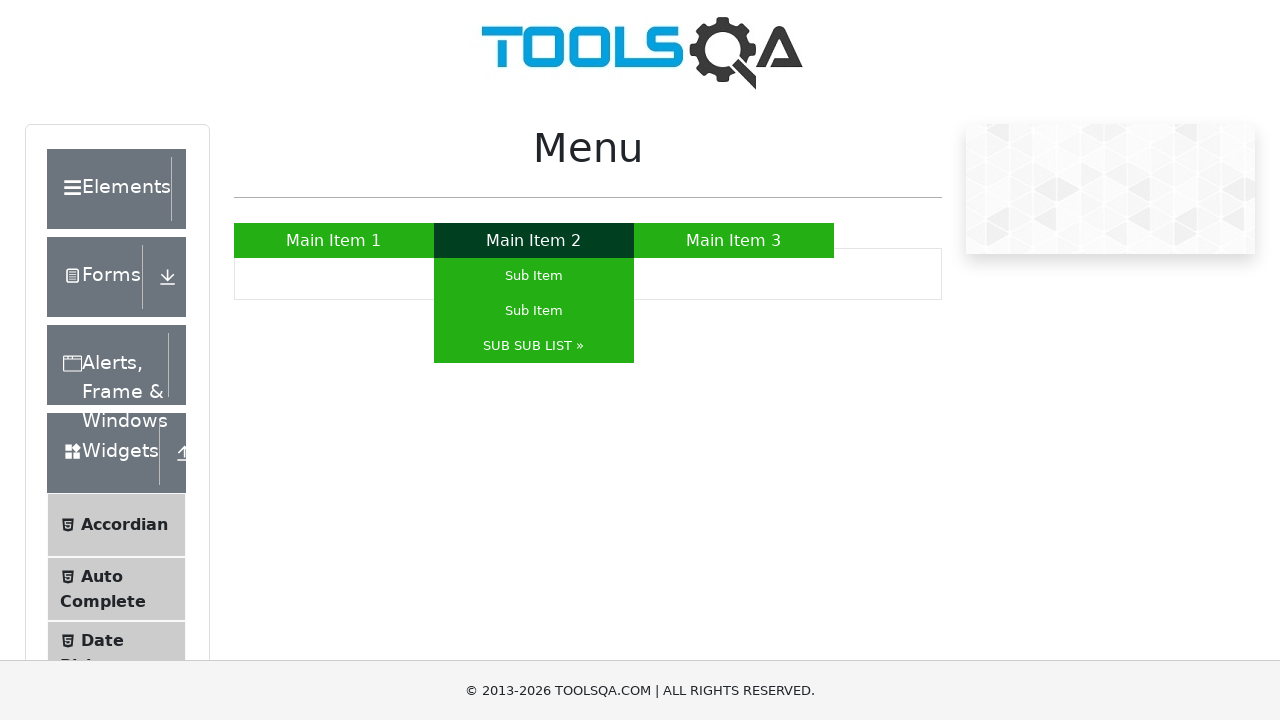

Waited 500ms for submenu to appear
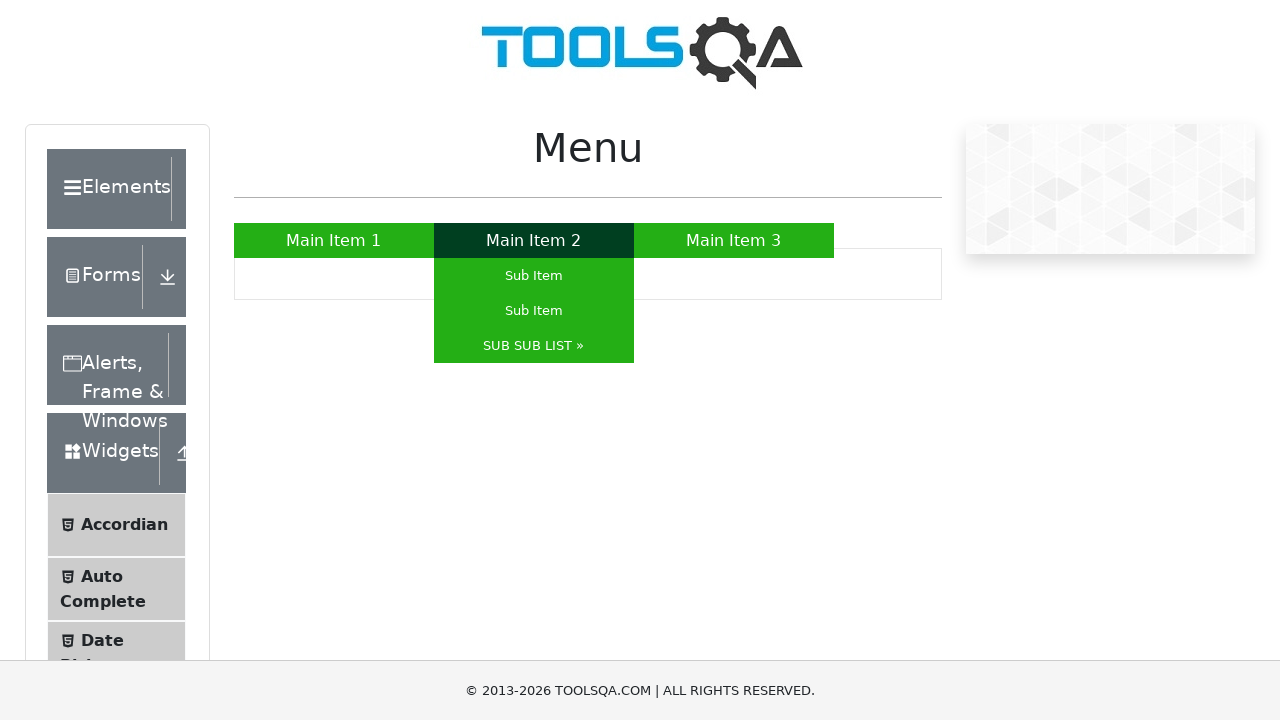

Hovered over Sub Sub List item in the submenu at (534, 346) on xpath=//*[@id='nav']/li[2]/ul/li[3]/a
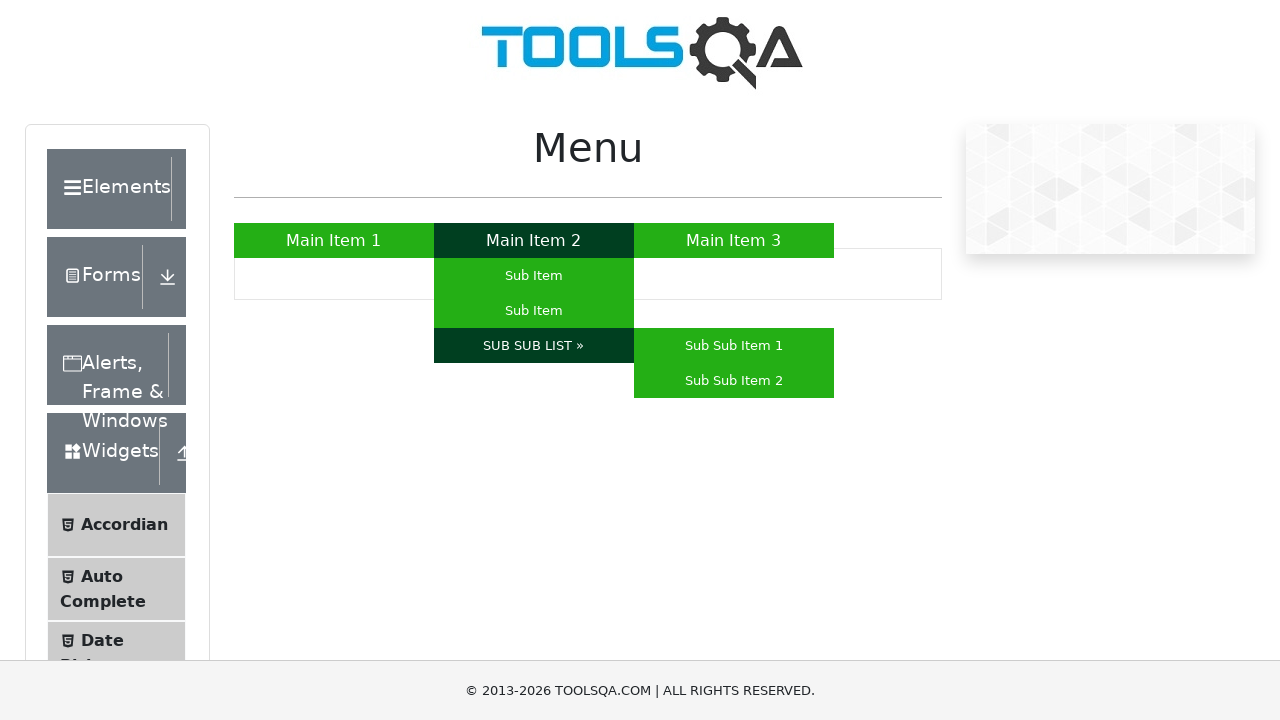

Waited 500ms for sub-submenu animations to complete
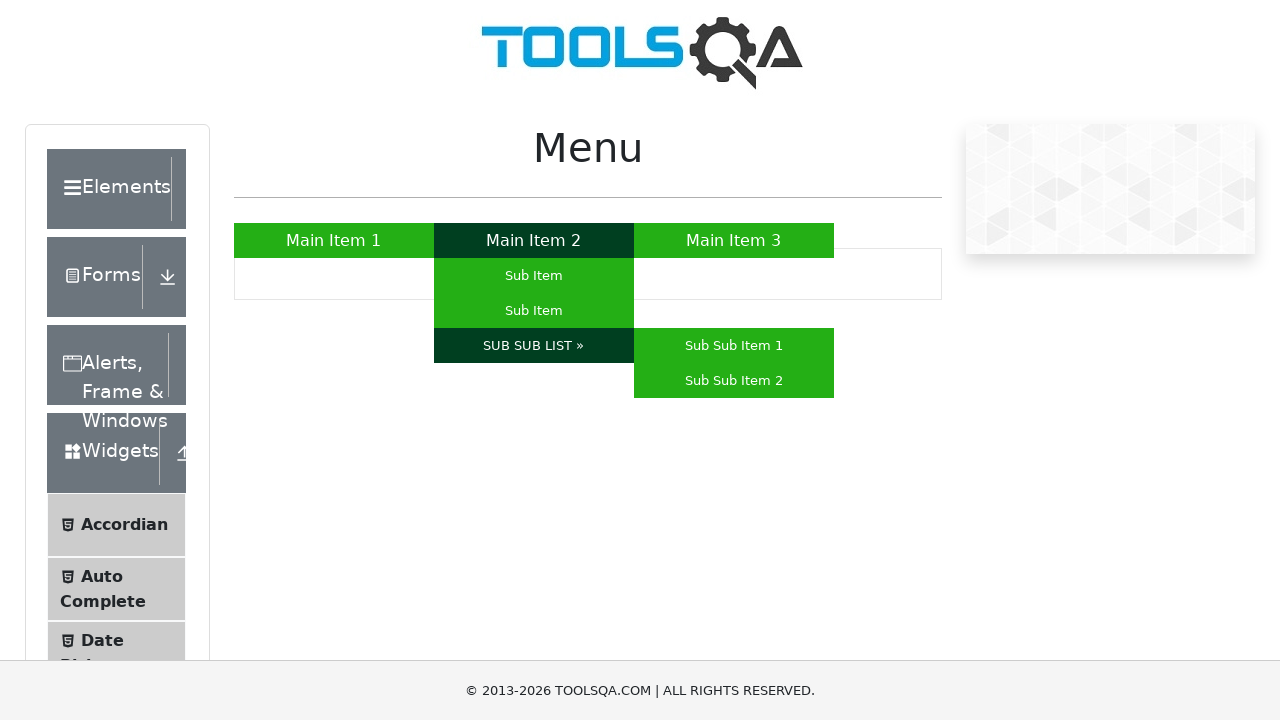

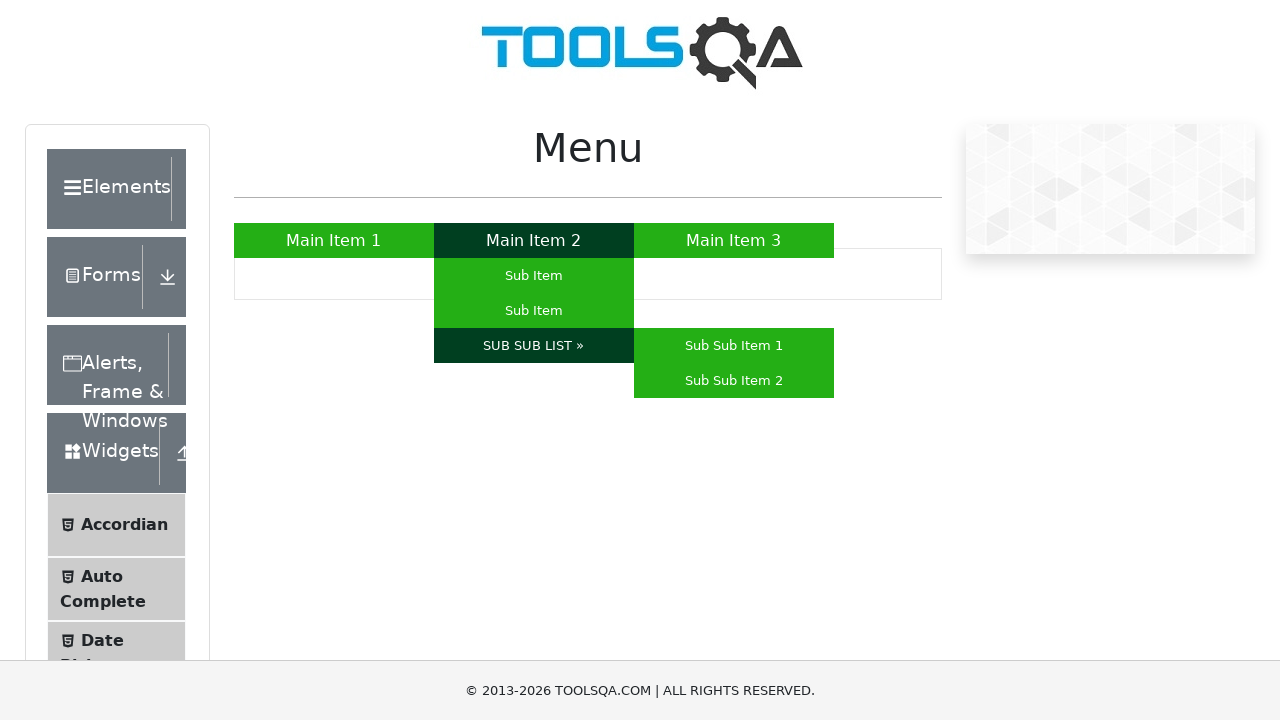